Tests adding a new todo item by typing in the input field and pressing enter

Starting URL: https://devmountain.github.io/qa_todos/

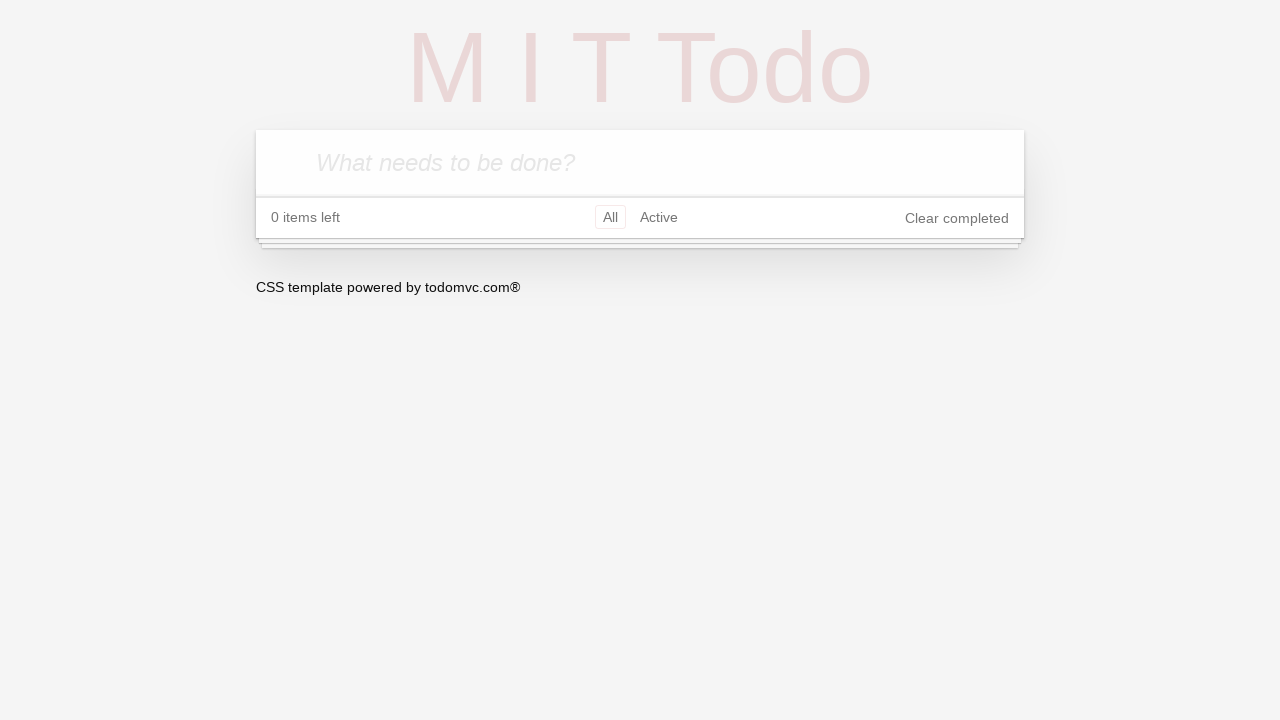

Todo input field loaded
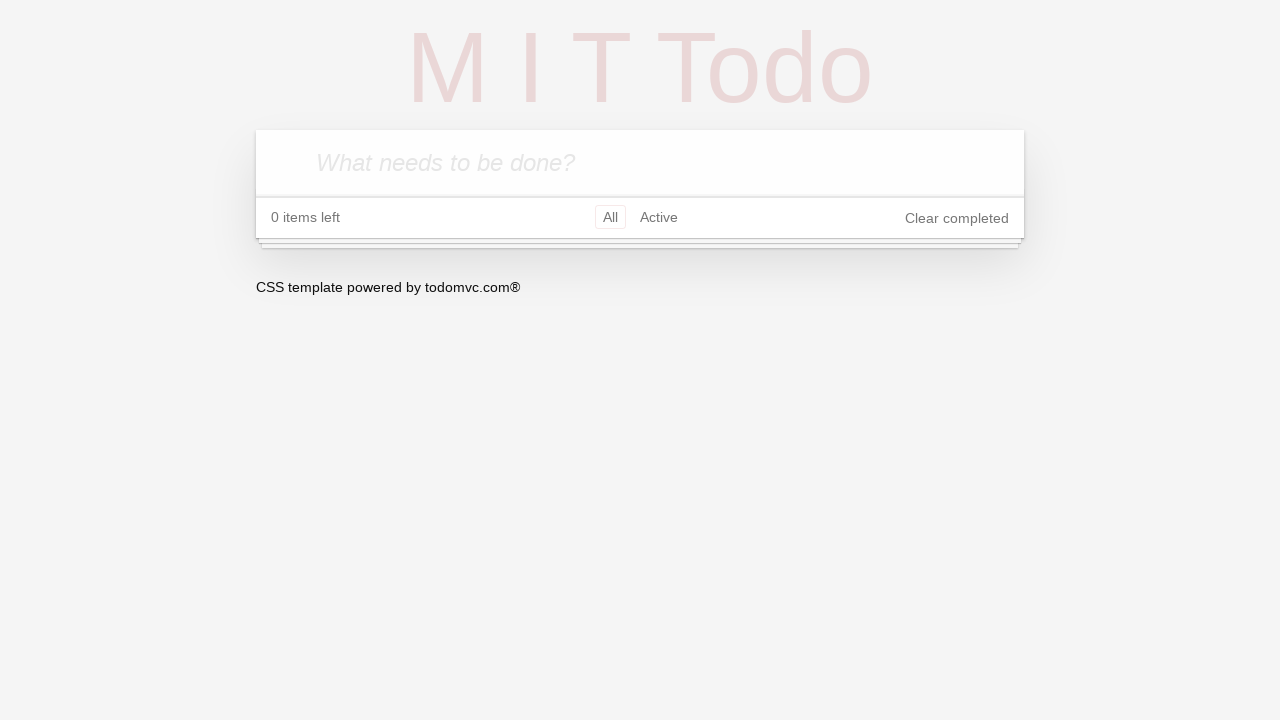

Typed 'Test To-Do' into the input field on .new-todo
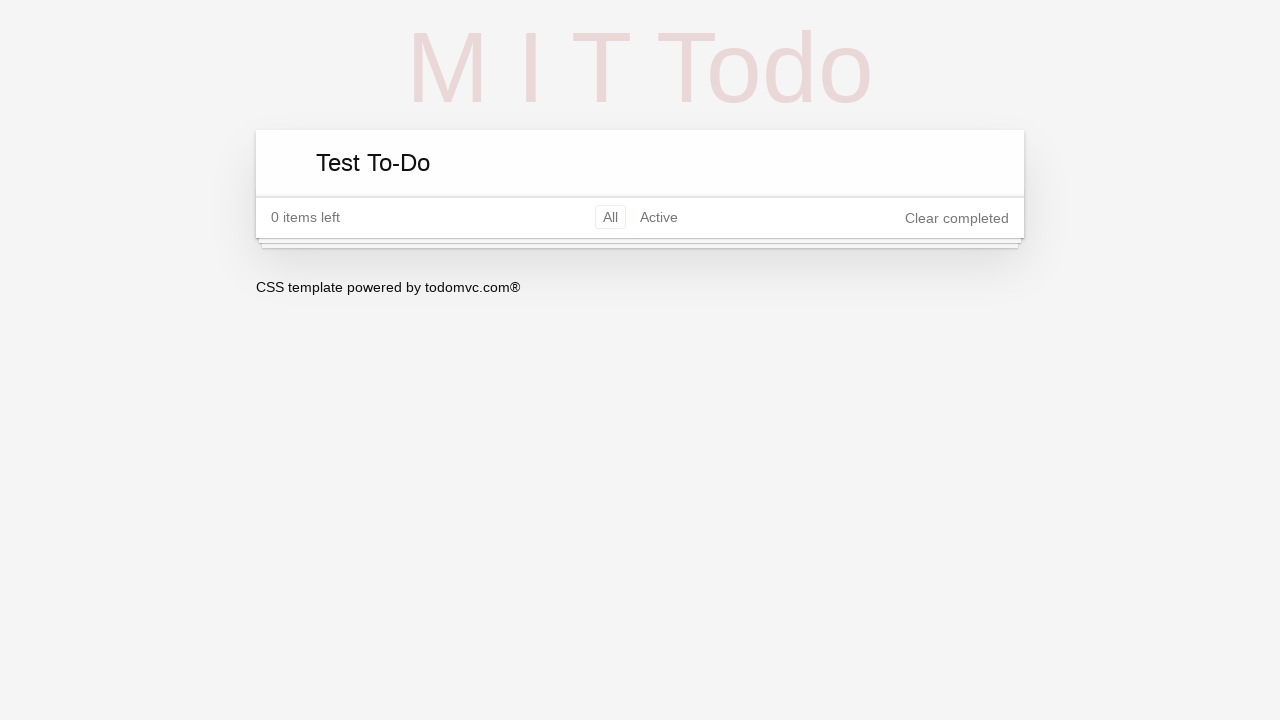

Pressed Enter to submit the new todo on .new-todo
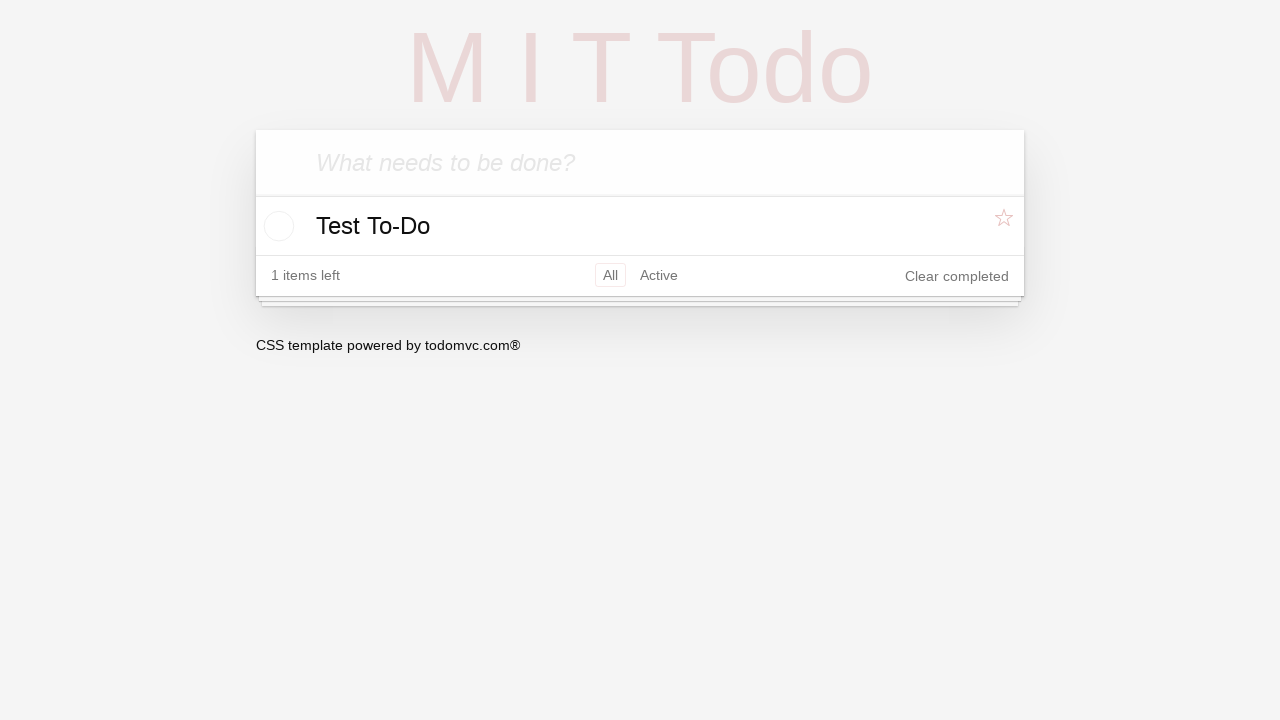

New todo item appeared in the list
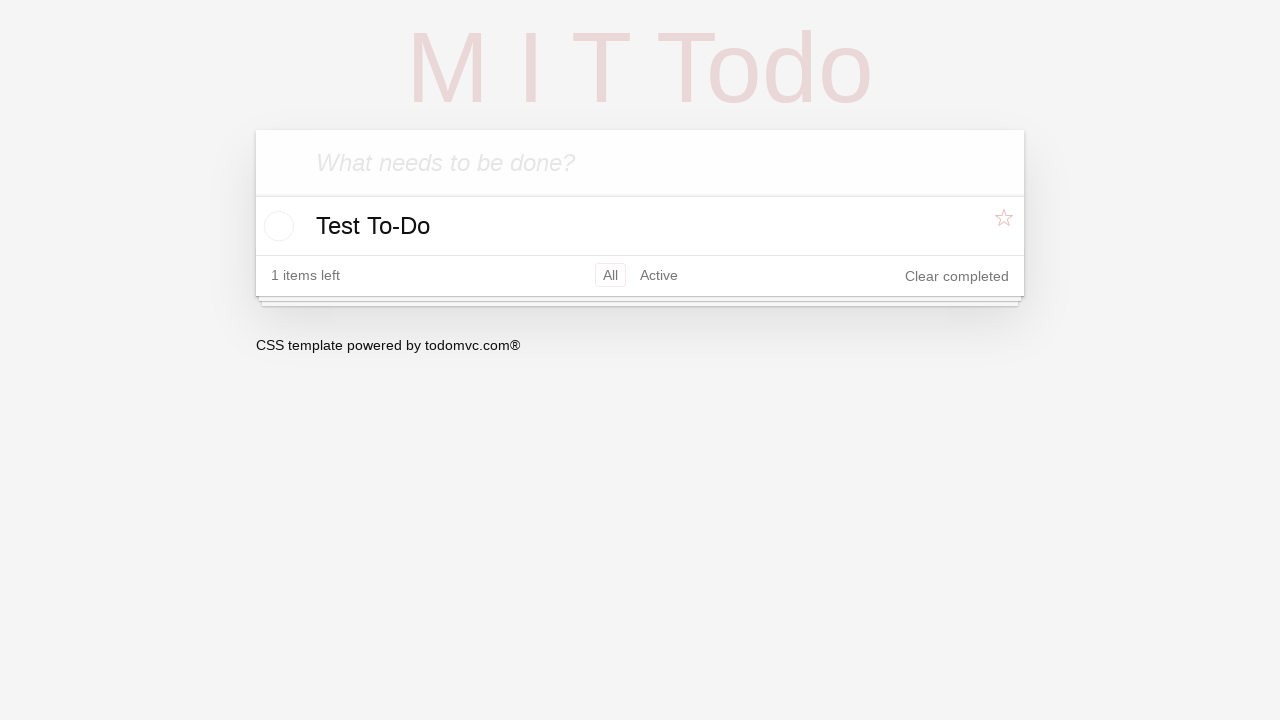

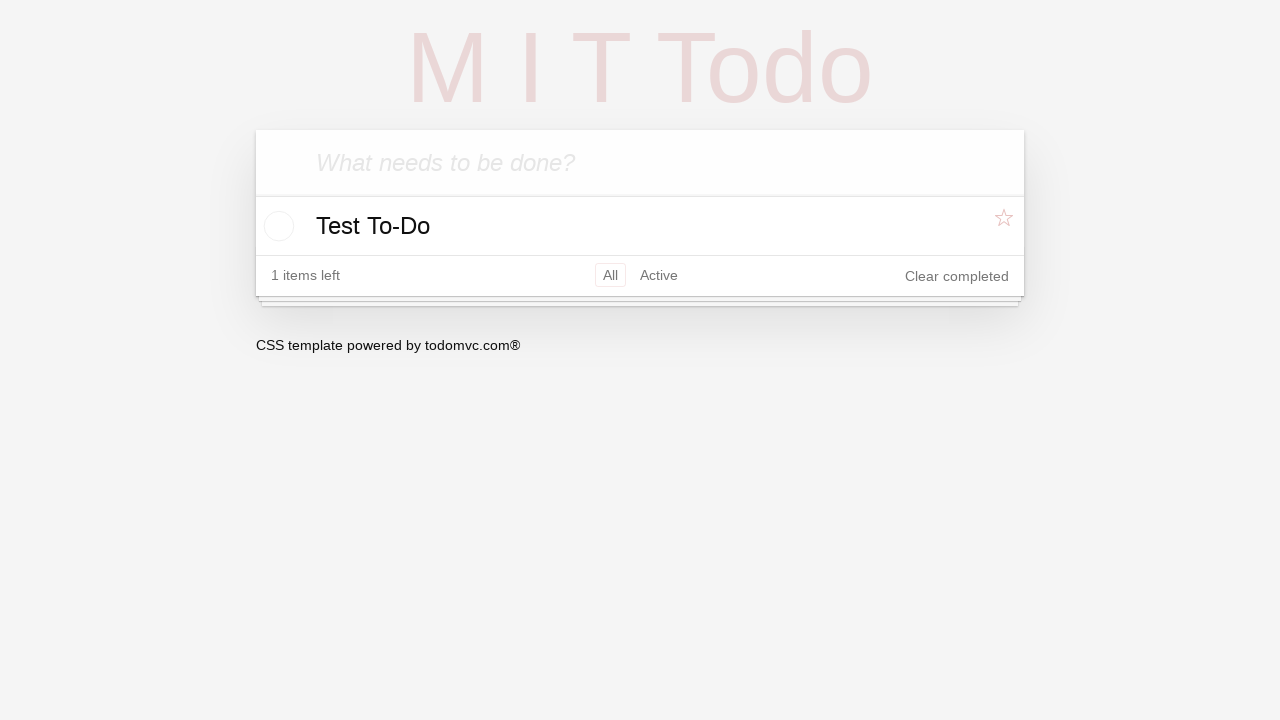